Fills out a practice form by entering personal information including name, email, phone number, and subject

Starting URL: https://demoqa.com/automation-practice-form

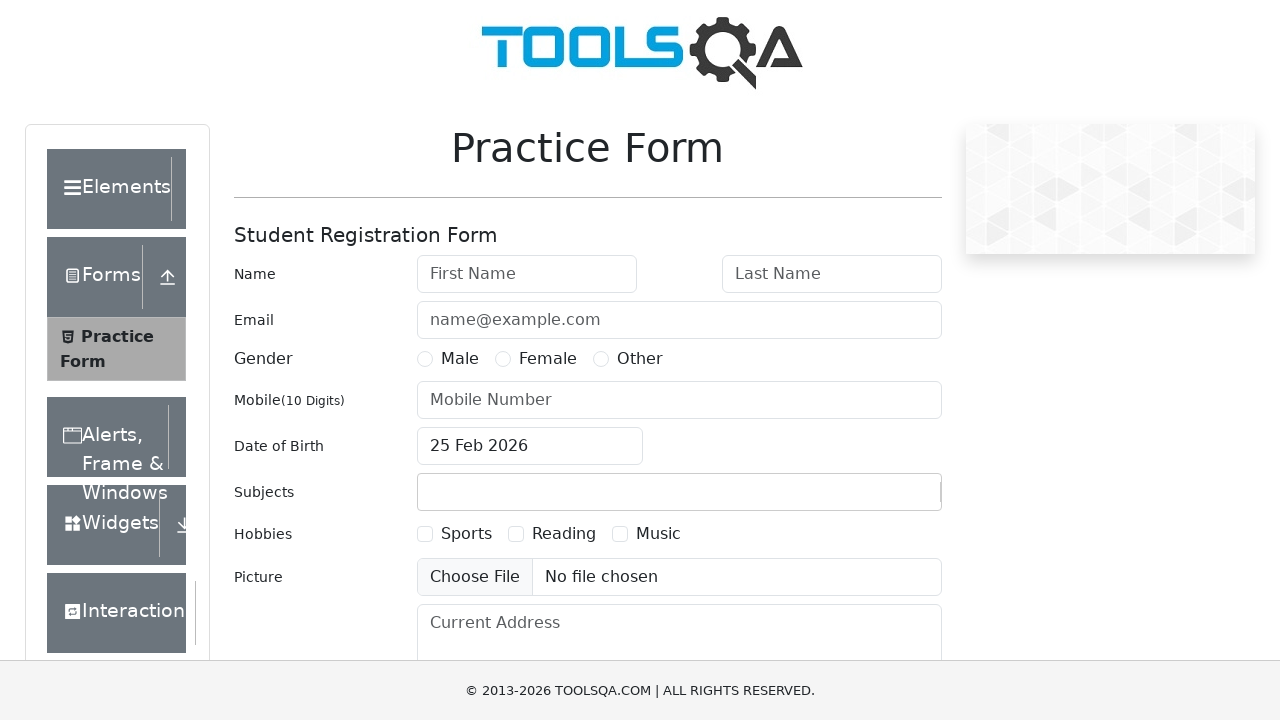

Filled first name field with 'Olga' on #firstName
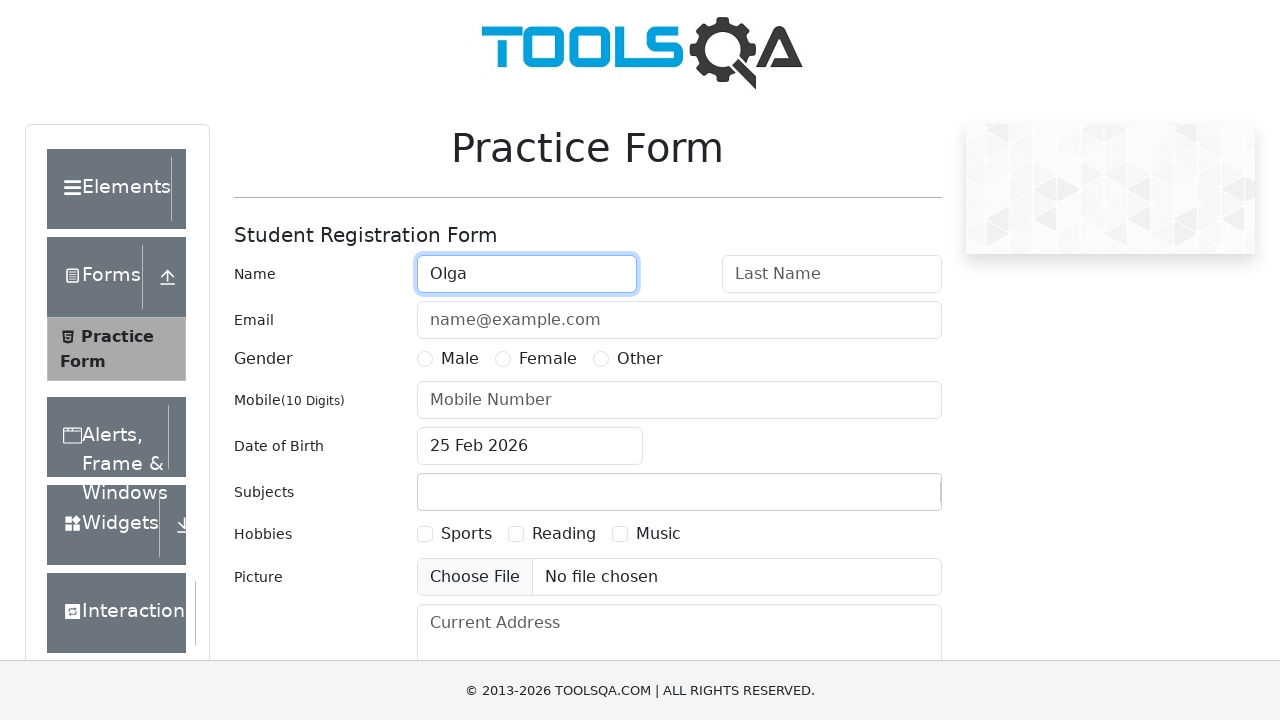

Filled last name field with 'Guselnikova' on #lastName
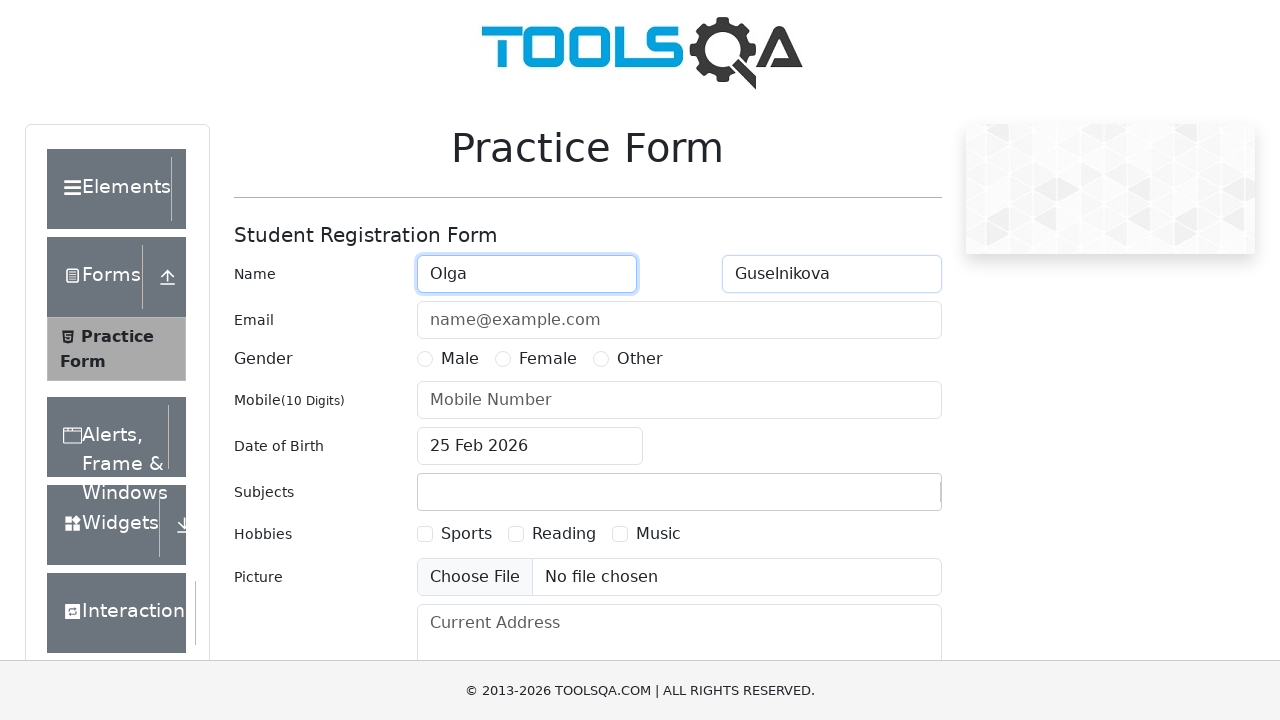

Filled email field with 'oguselnikova@gmail.com' on #userEmail
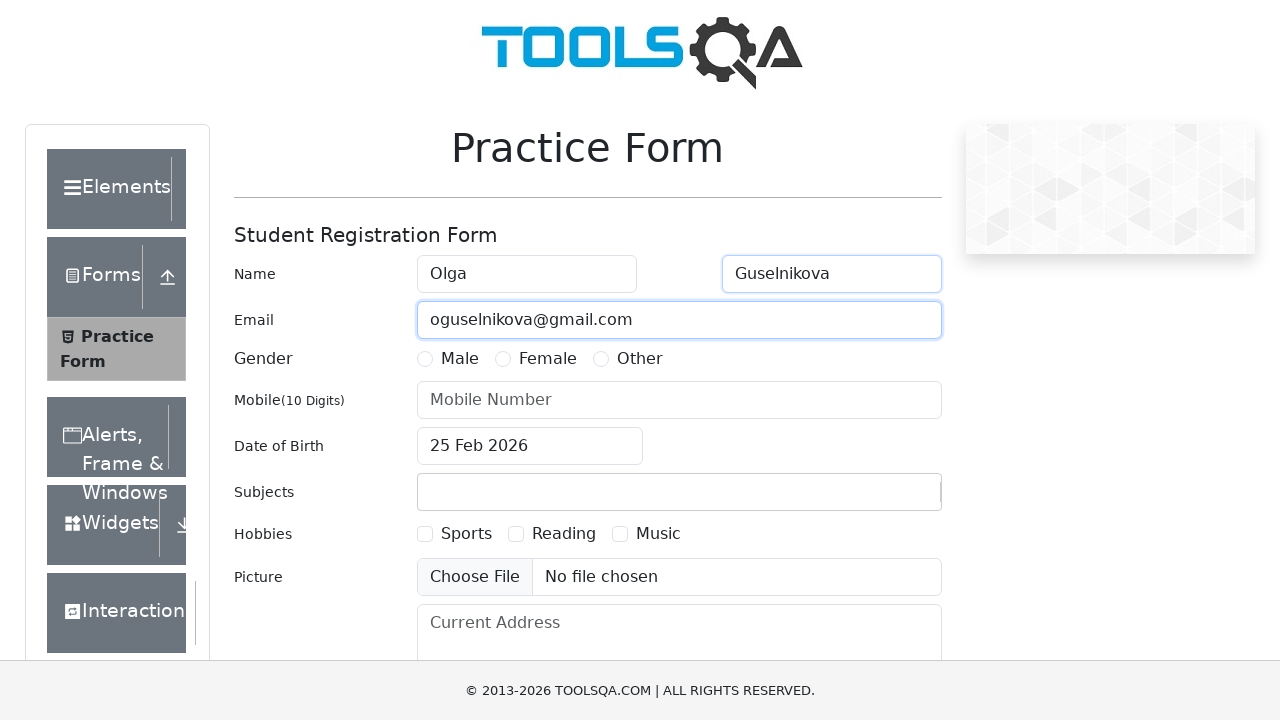

Filled mobile number field with '0633737976' on #userNumber
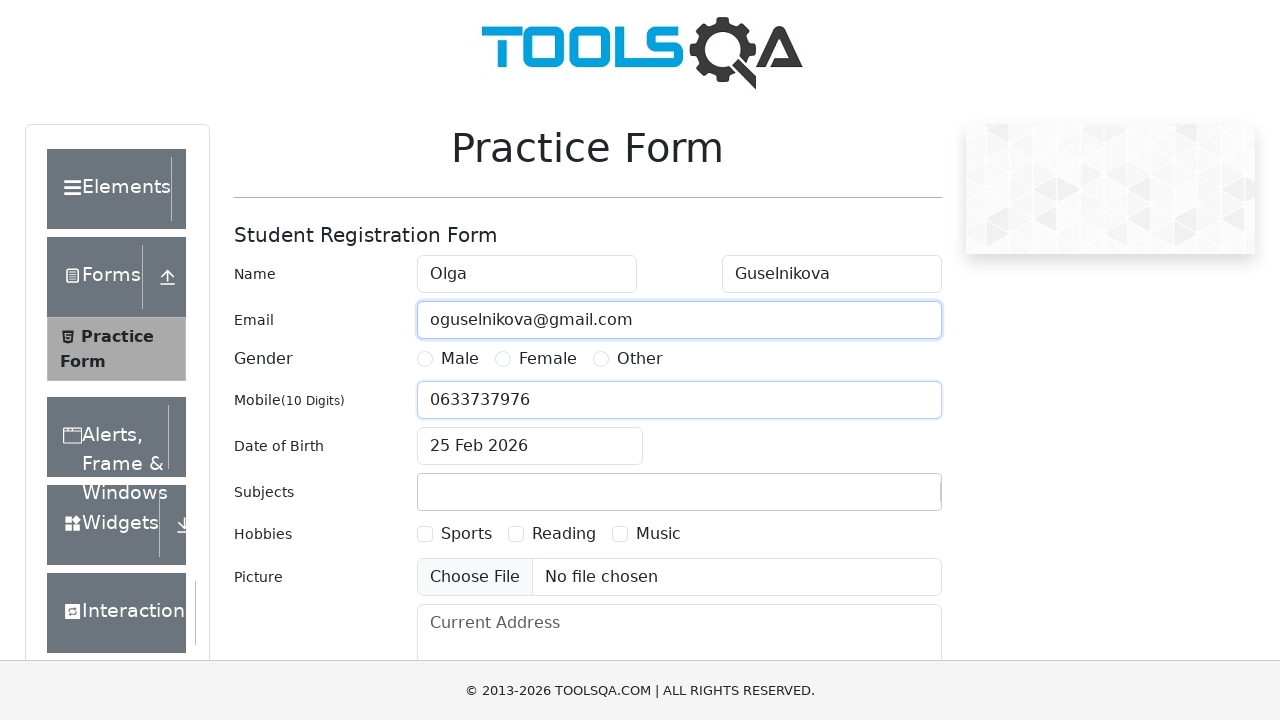

Filled subject field with 'IT' on #subjectsInput
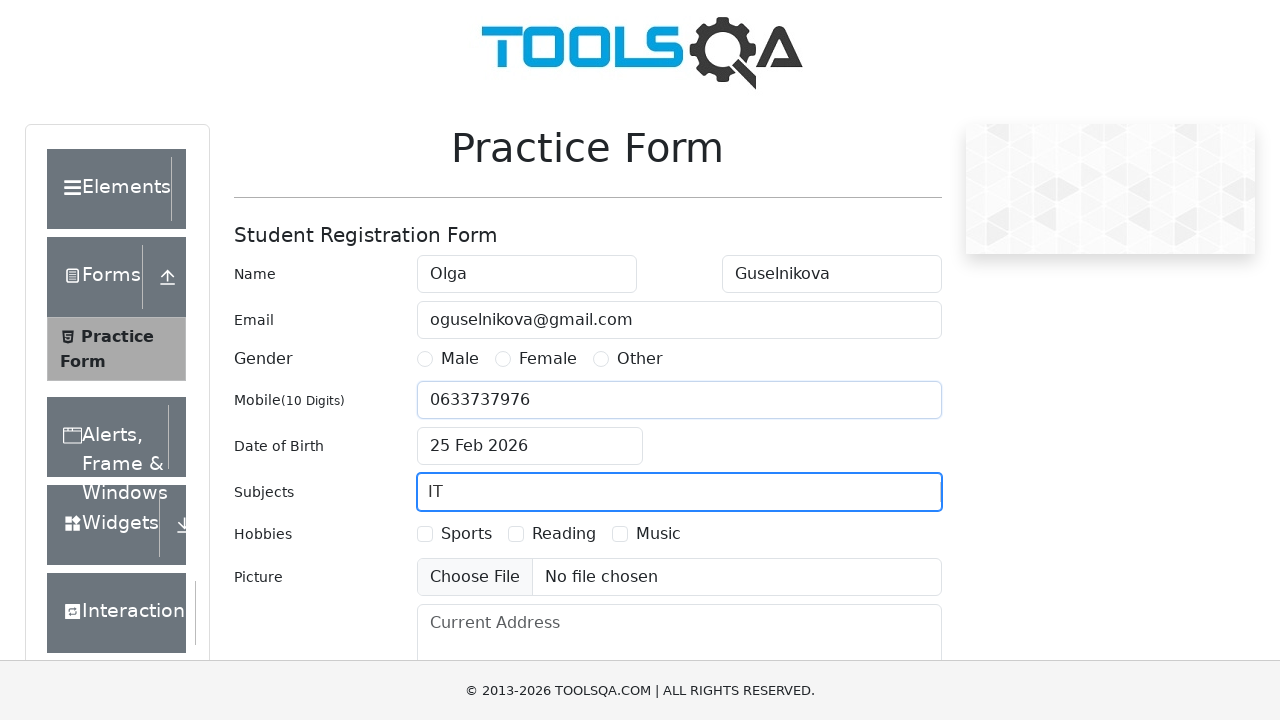

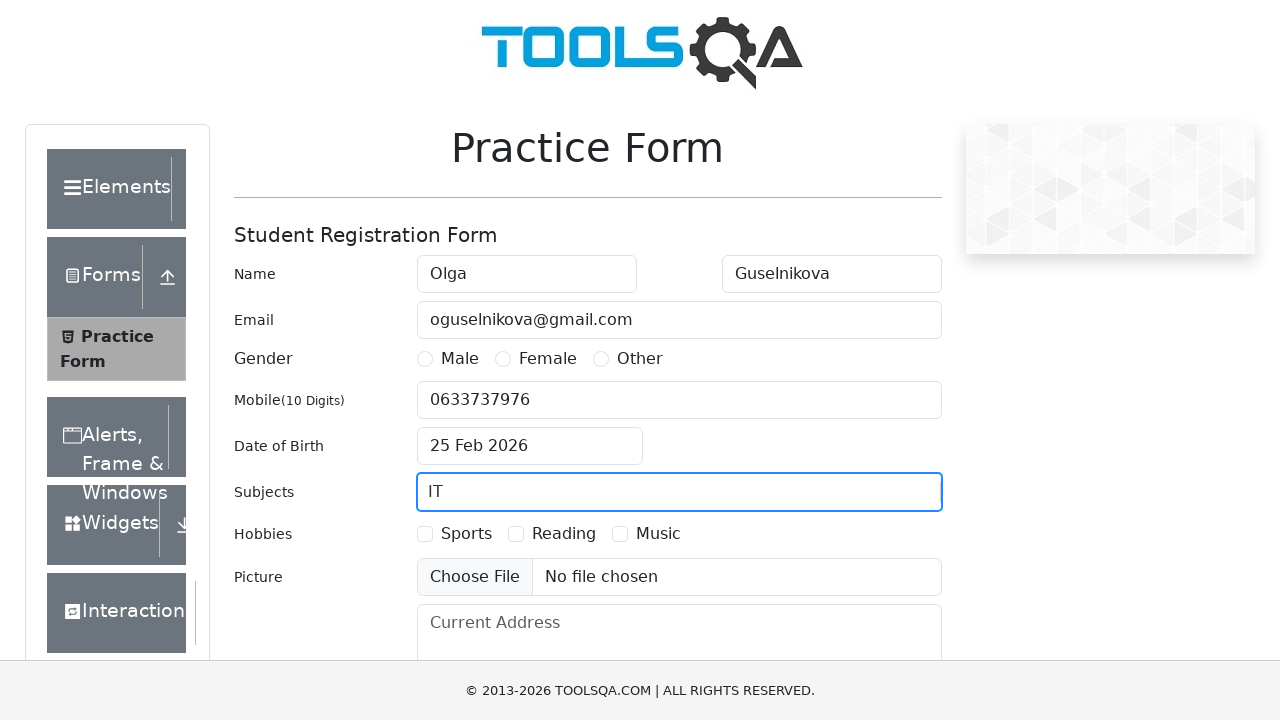